Tests tooltip functionality by hovering over a button and verifying the tooltip text appears.

Starting URL: https://demoqa.com/tool-tips

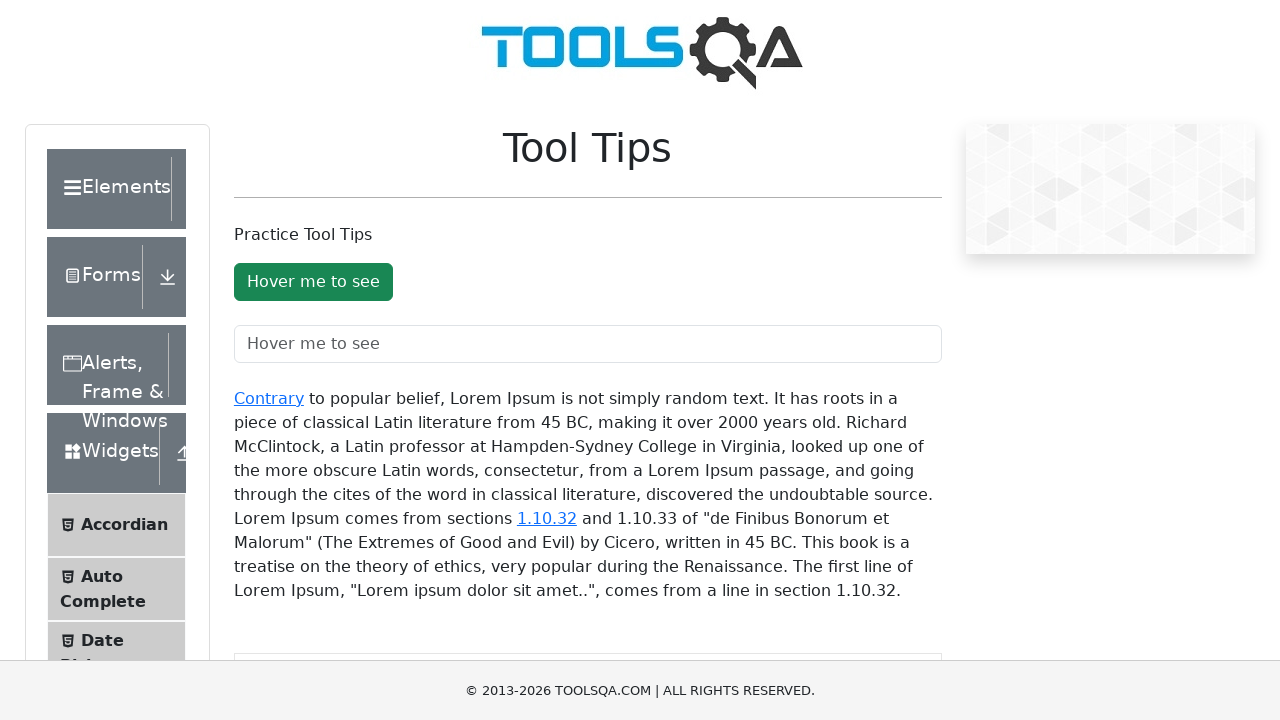

Hovered over tooltip button at (313, 282) on #toolTipButton
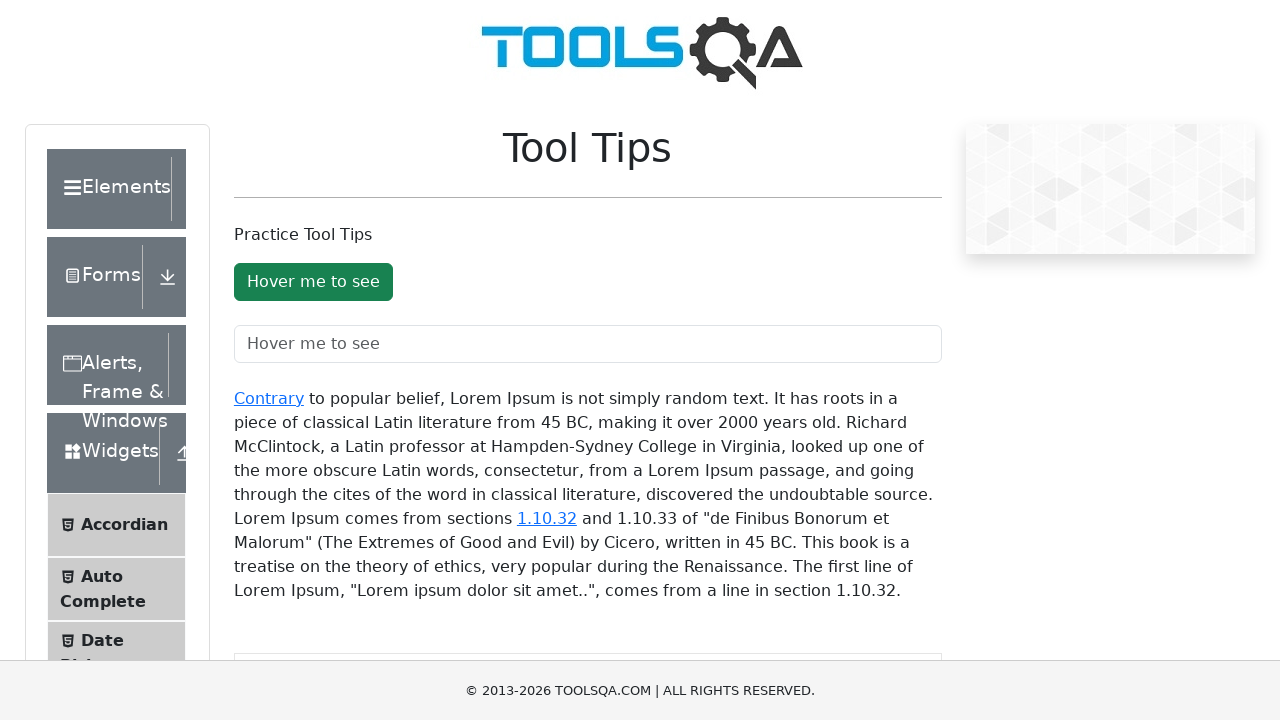

Tooltip appeared and is visible
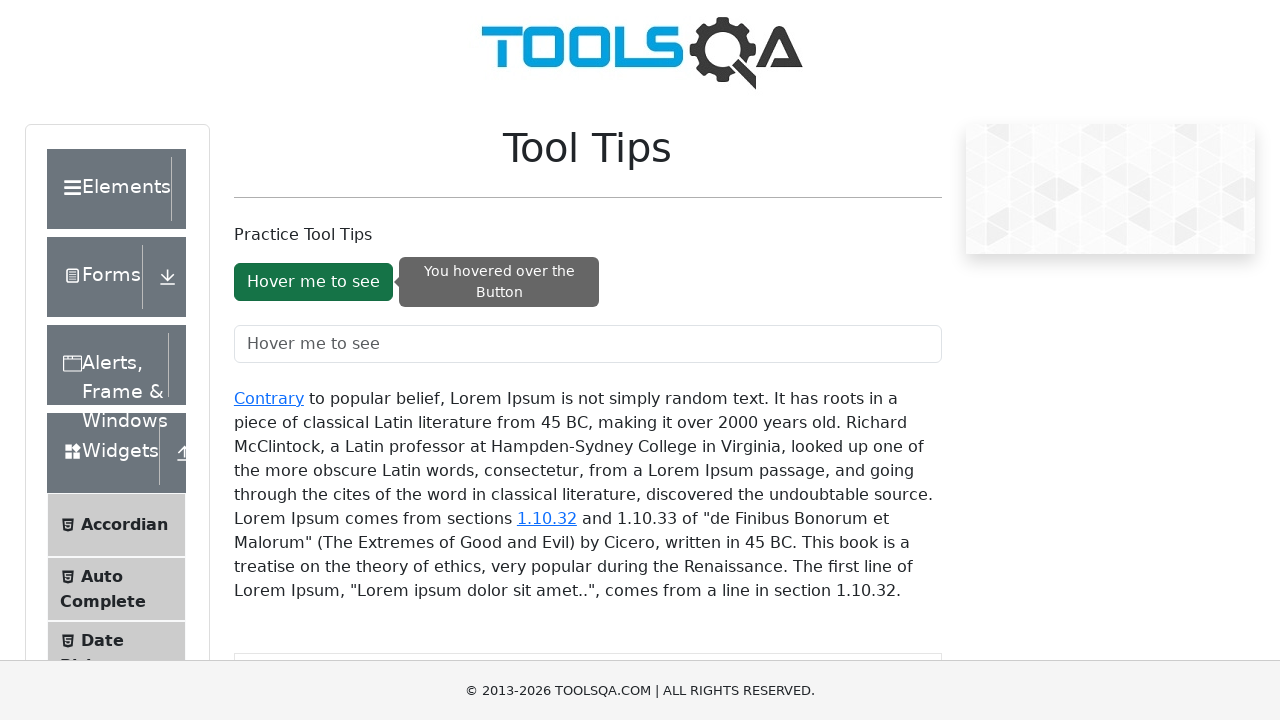

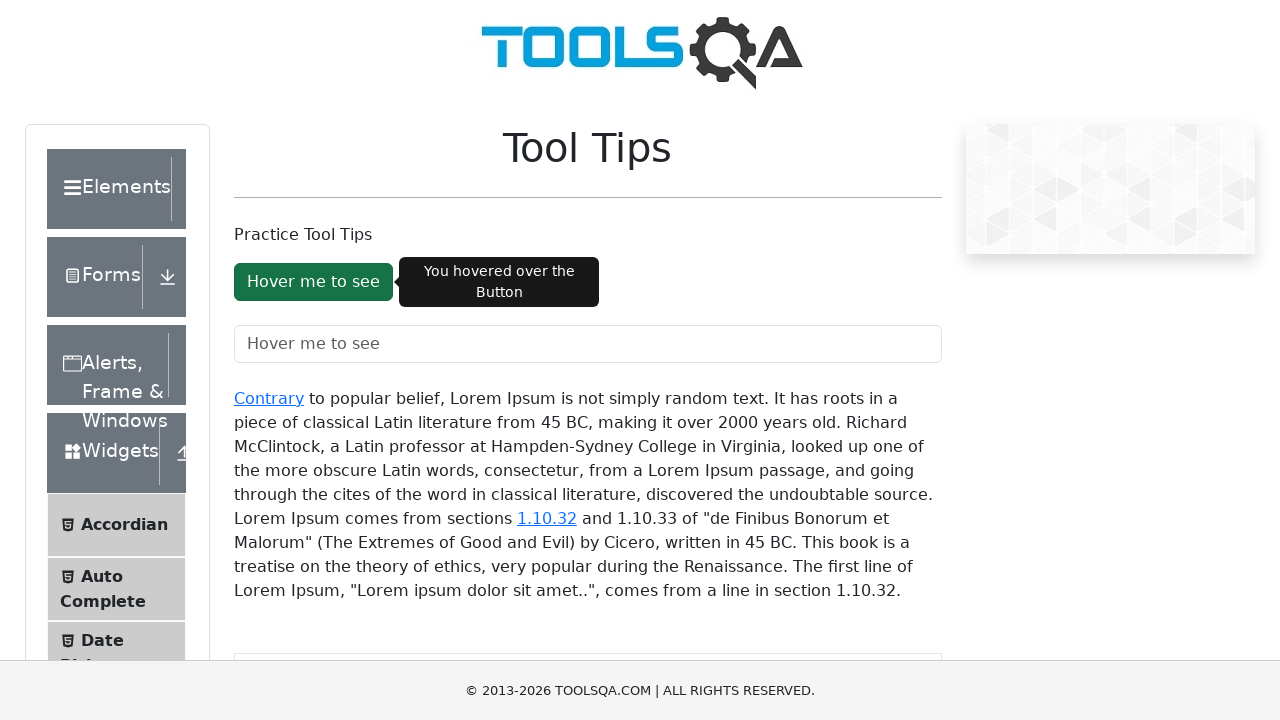